Tests a math form by reading a value from the page, calculating a mathematical formula (log of absolute value of 12*sin(x)), entering the result, selecting a radio button, checking a checkbox, and submitting the form.

Starting URL: http://suninjuly.github.io/math.html

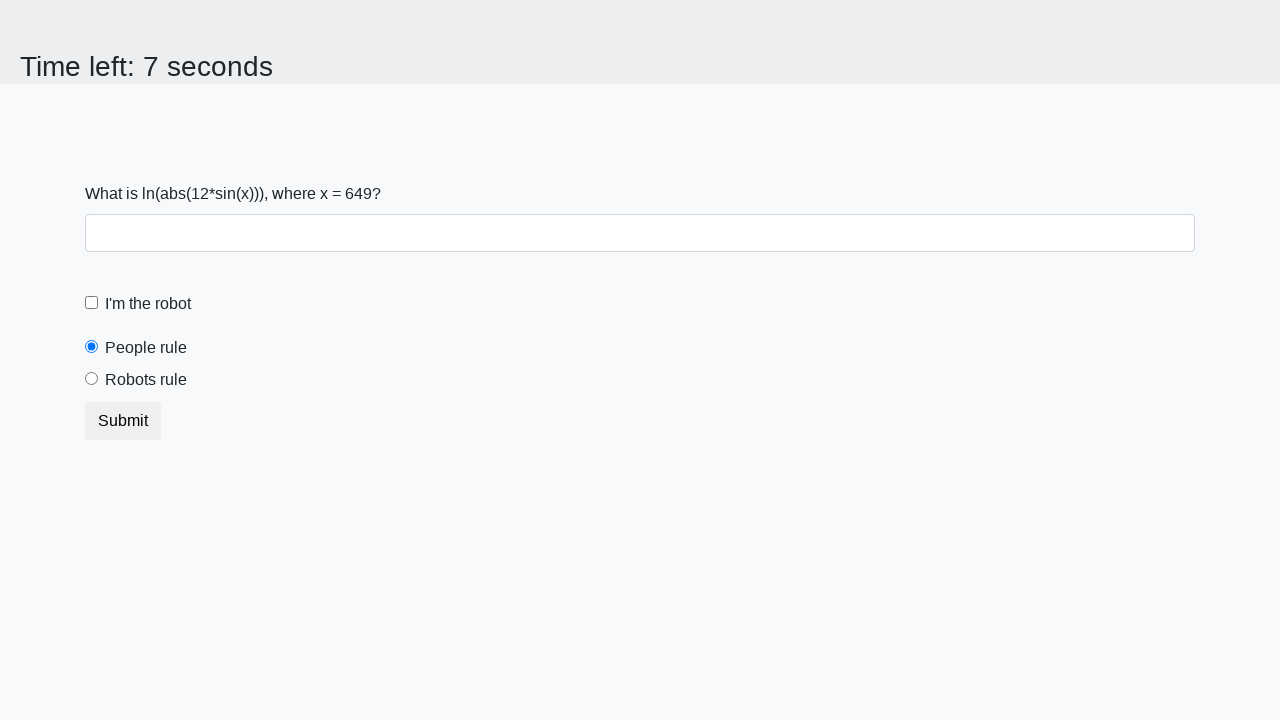

Located and read the input value from the form
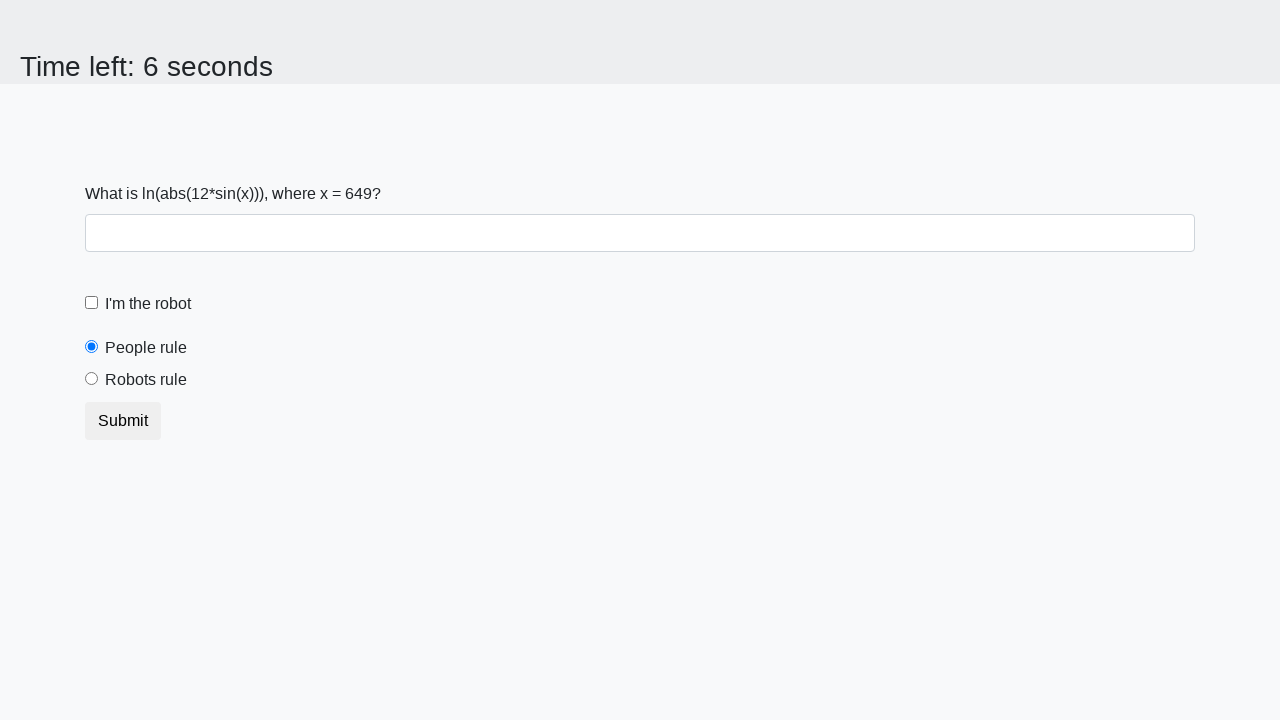

Calculated formula result: log(|12*sin(649)|) = 2.4504210044305146
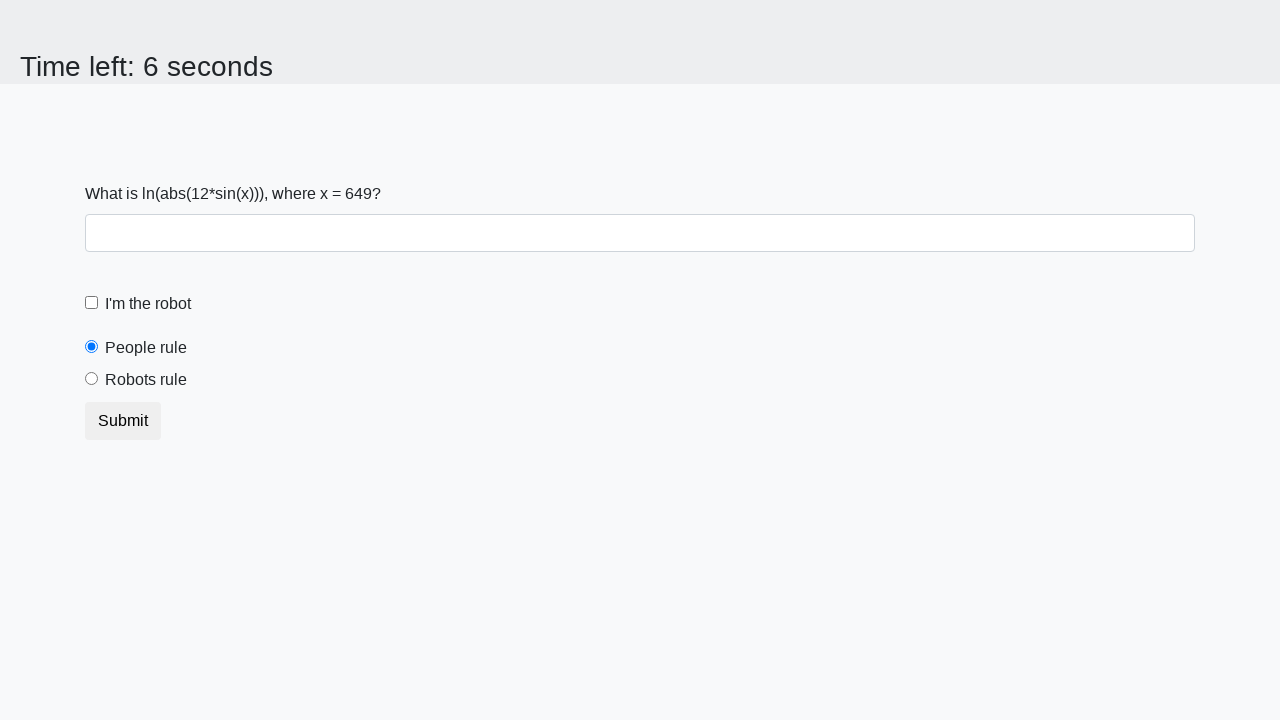

Entered calculated result '2.4504210044305146' into the answer field on #answer
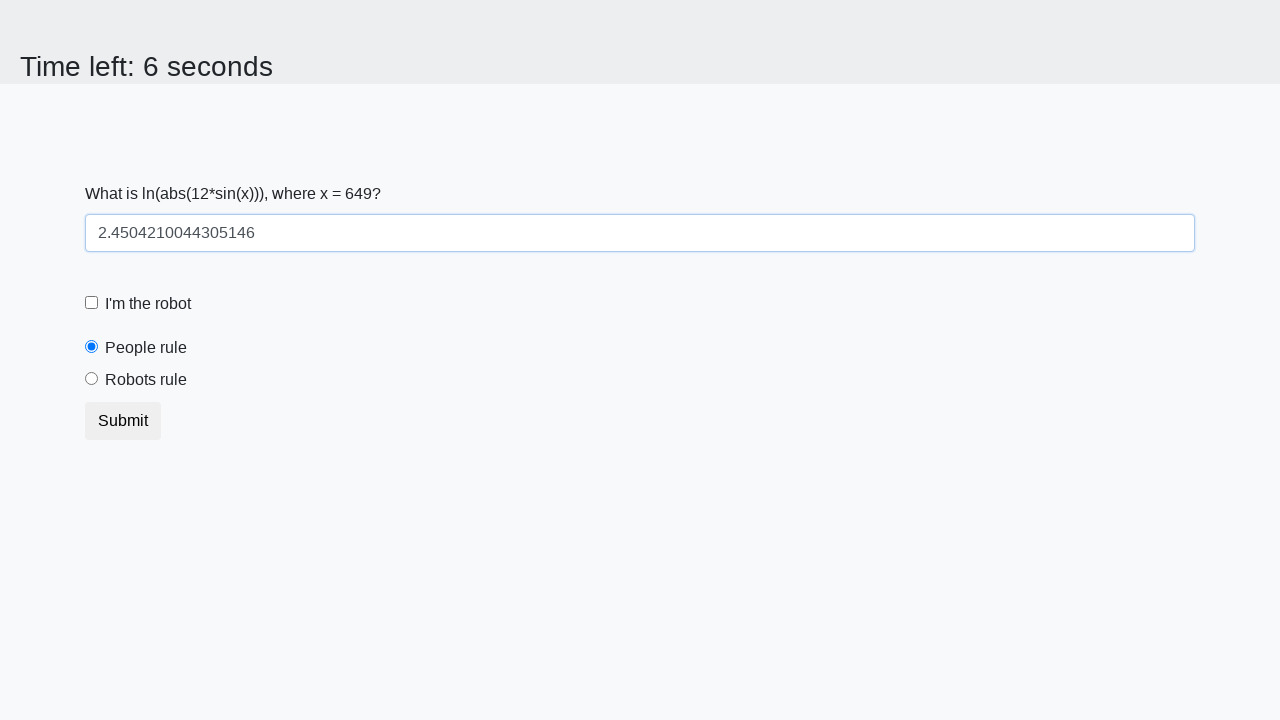

Selected the 'robots' radio button at (92, 379) on .form-check-input[value='robots']
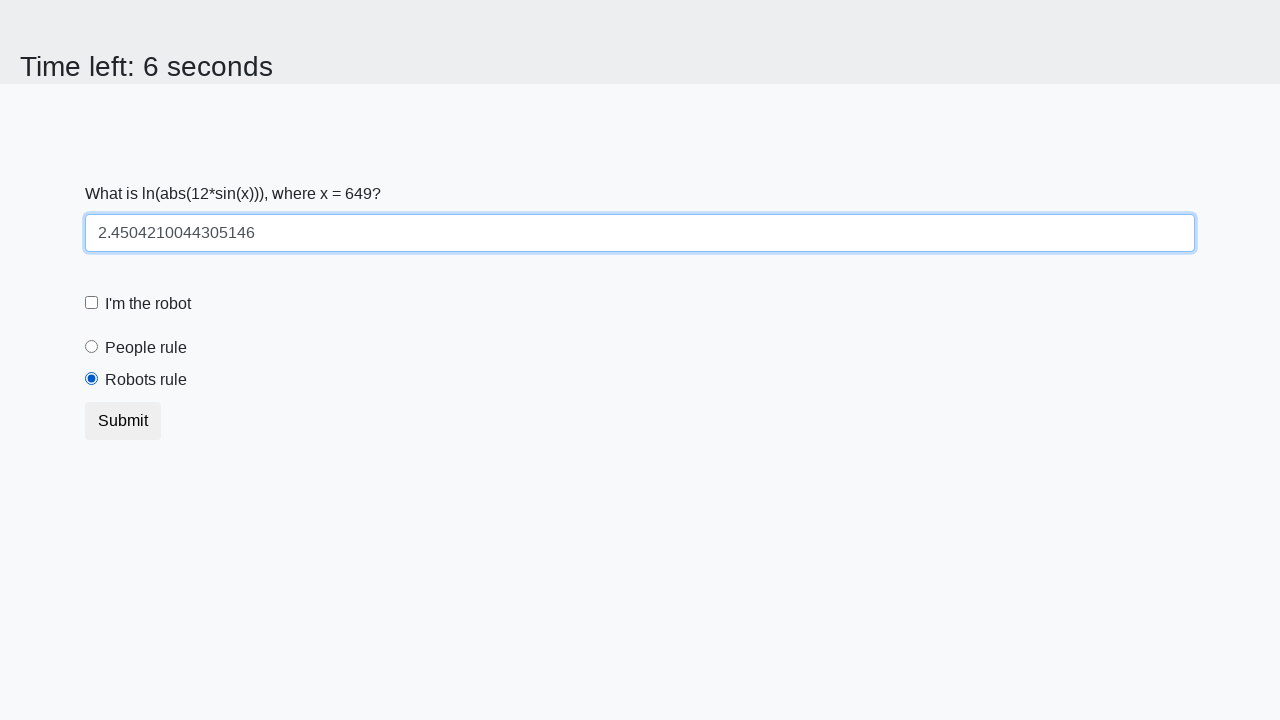

Checked the robot checkbox at (92, 303) on #robotCheckbox
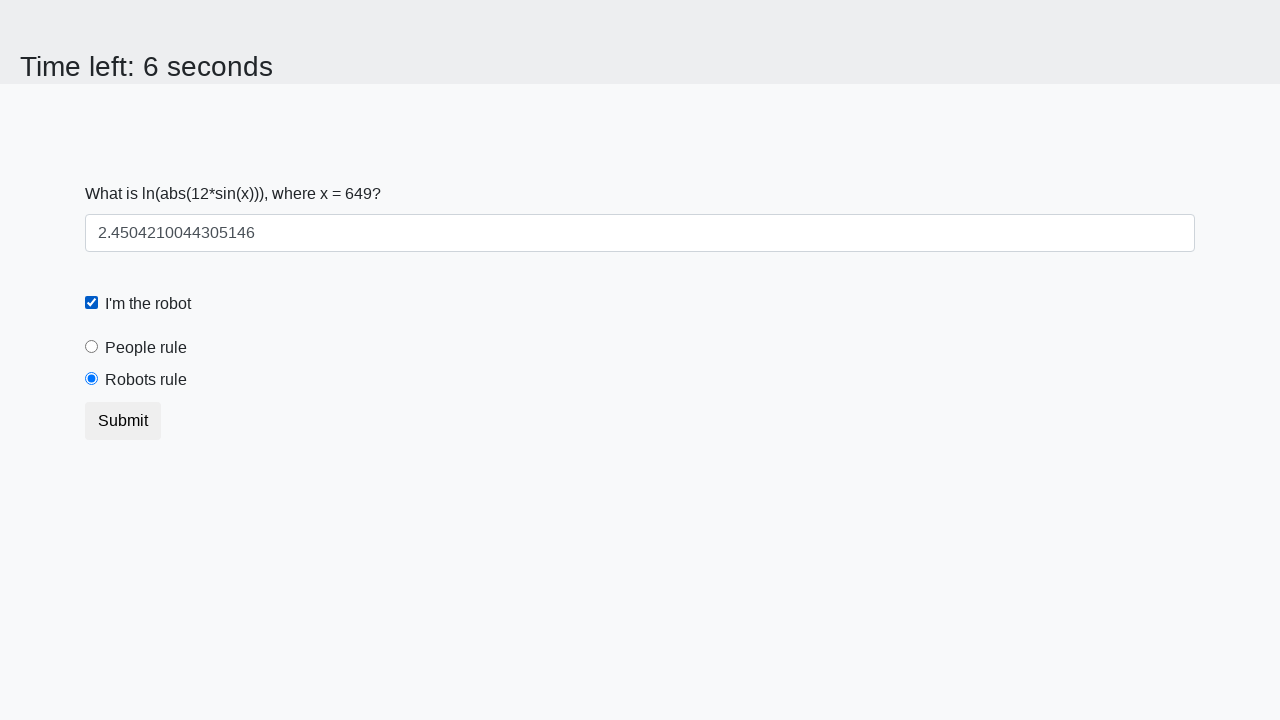

Clicked the submit button to submit the form at (123, 421) on .btn.btn-default[type='submit']
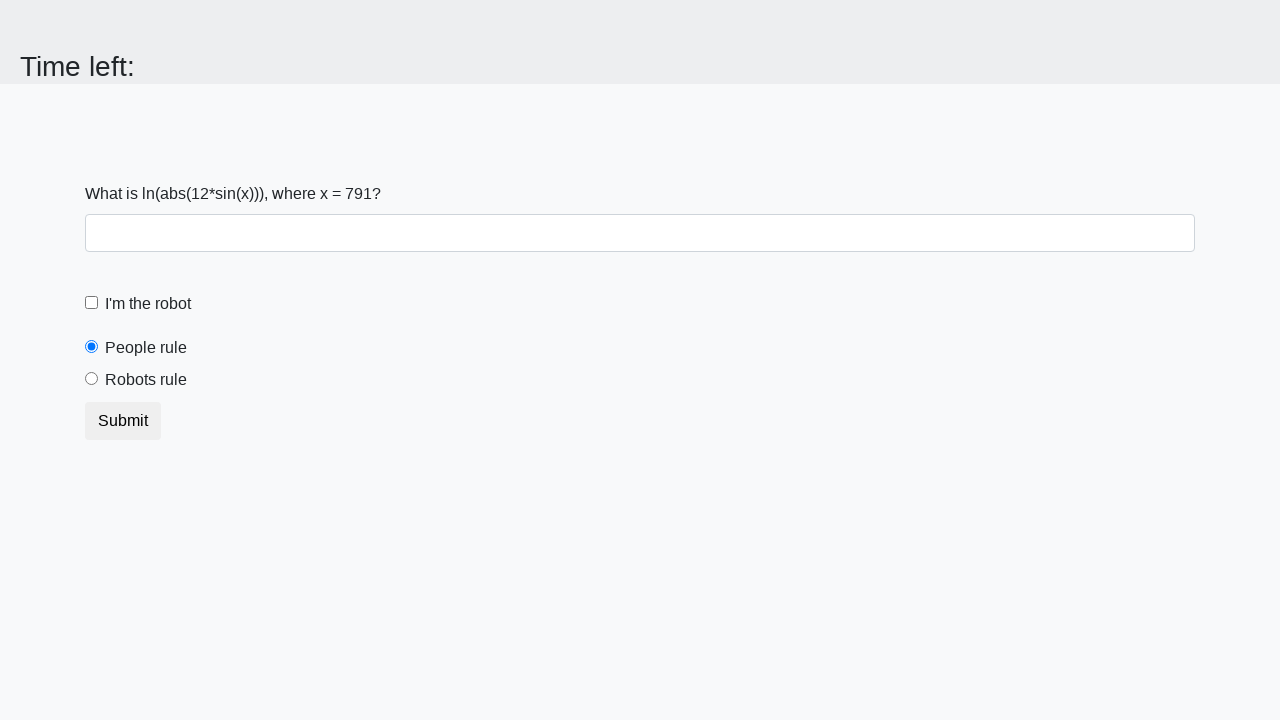

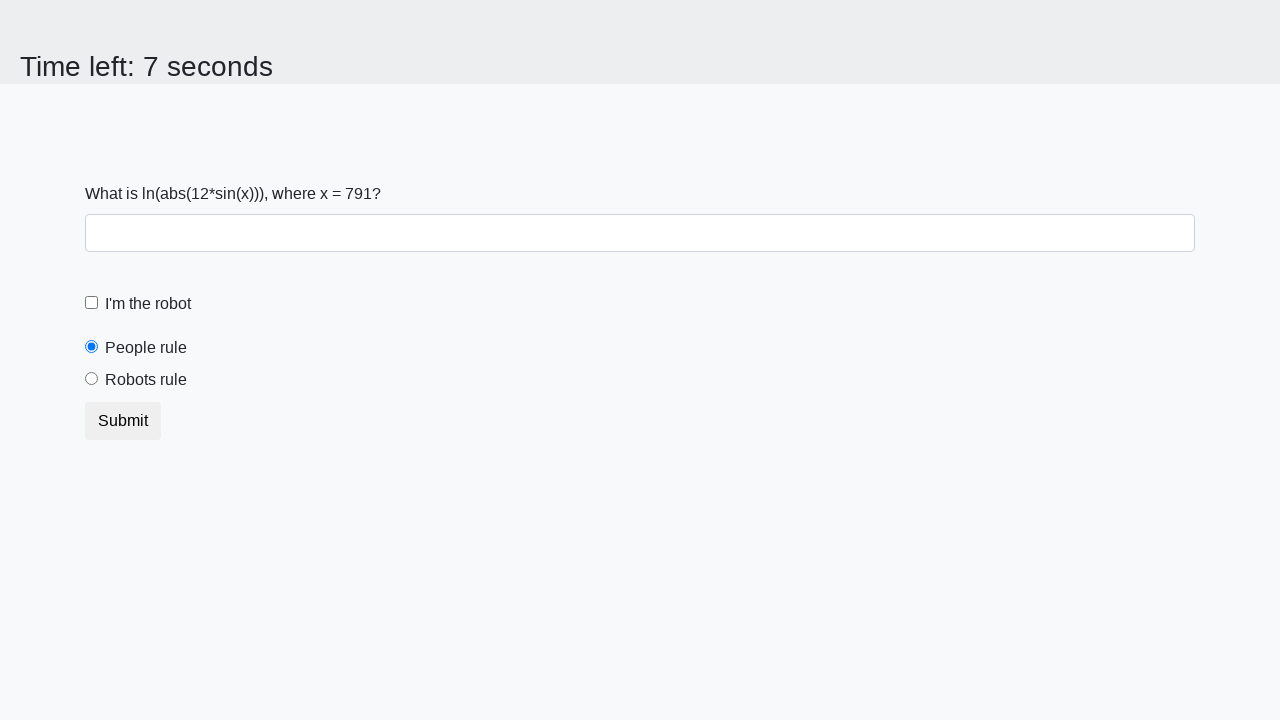